Tests a web form by entering text into a text box and clicking the submit button, then verifies the success message

Starting URL: https://www.selenium.dev/selenium/web/web-form.html

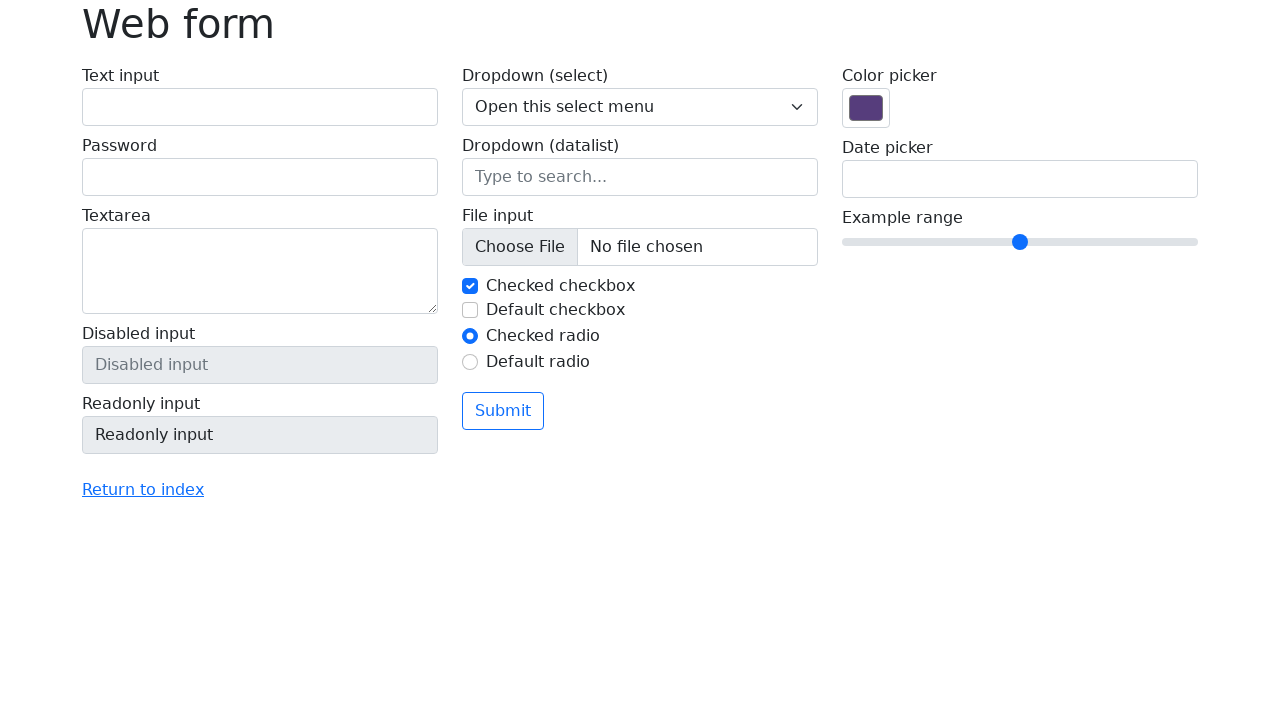

Navigated to Selenium web form page
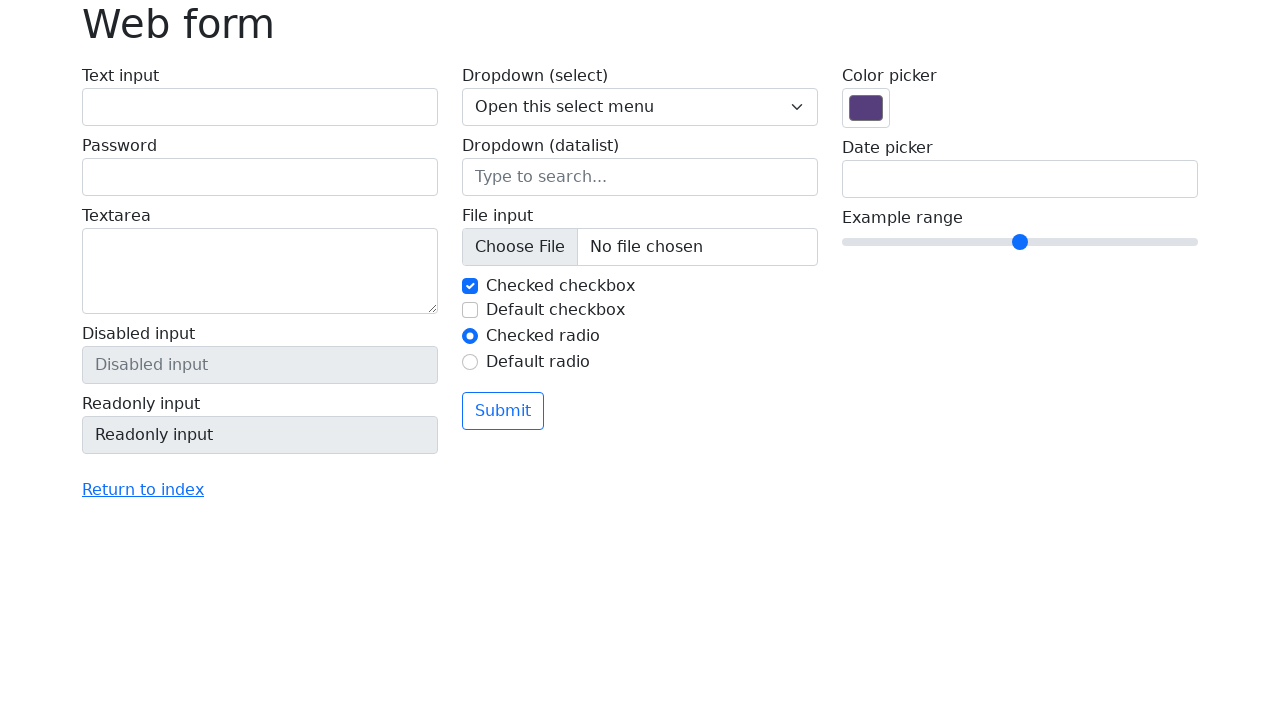

Filled text box with 'Selenium' on input[name='my-text']
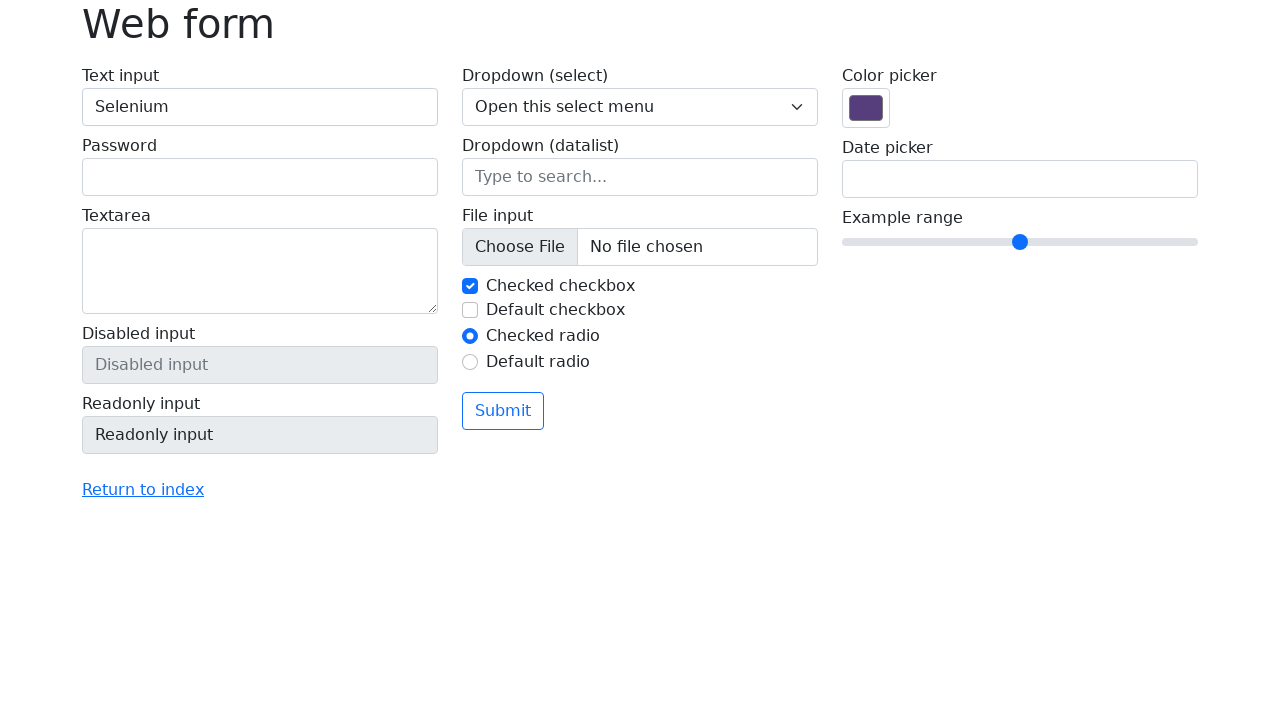

Clicked the submit button at (503, 411) on button
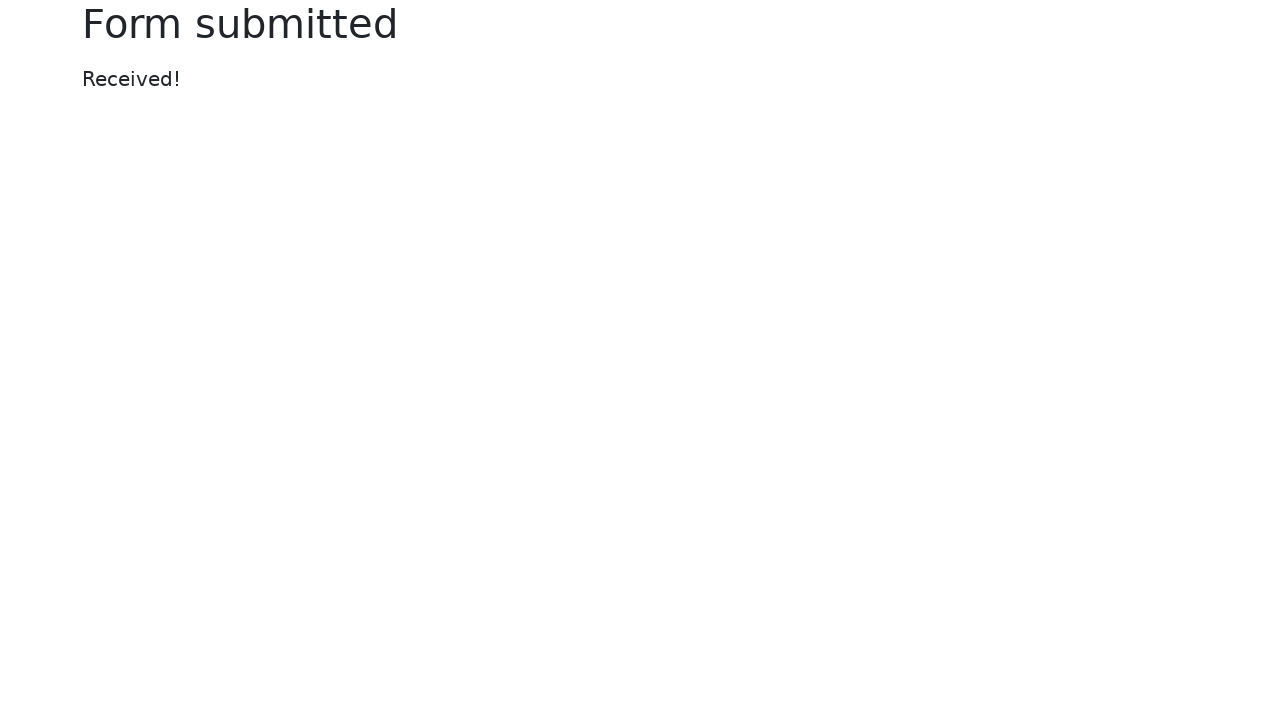

Success message appeared
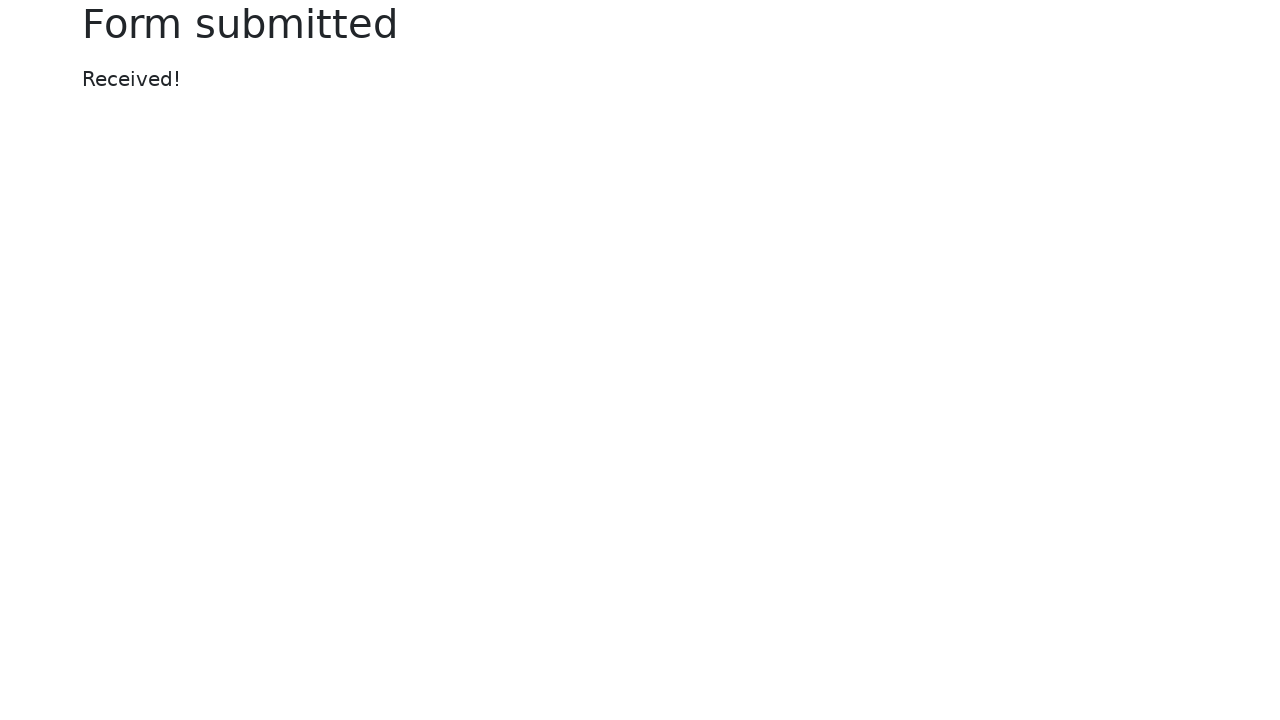

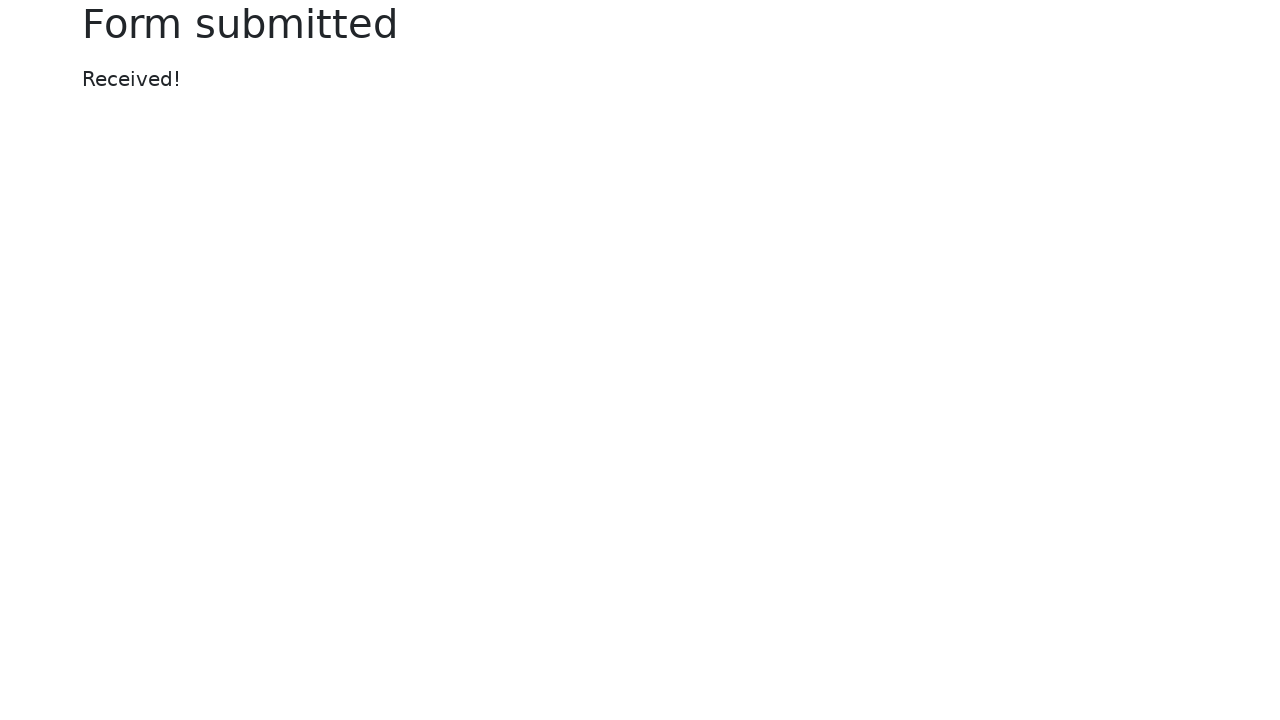